Tests window handling by clicking a link that opens a new window, then closing the new window

Starting URL: https://the-internet.herokuapp.com/windows

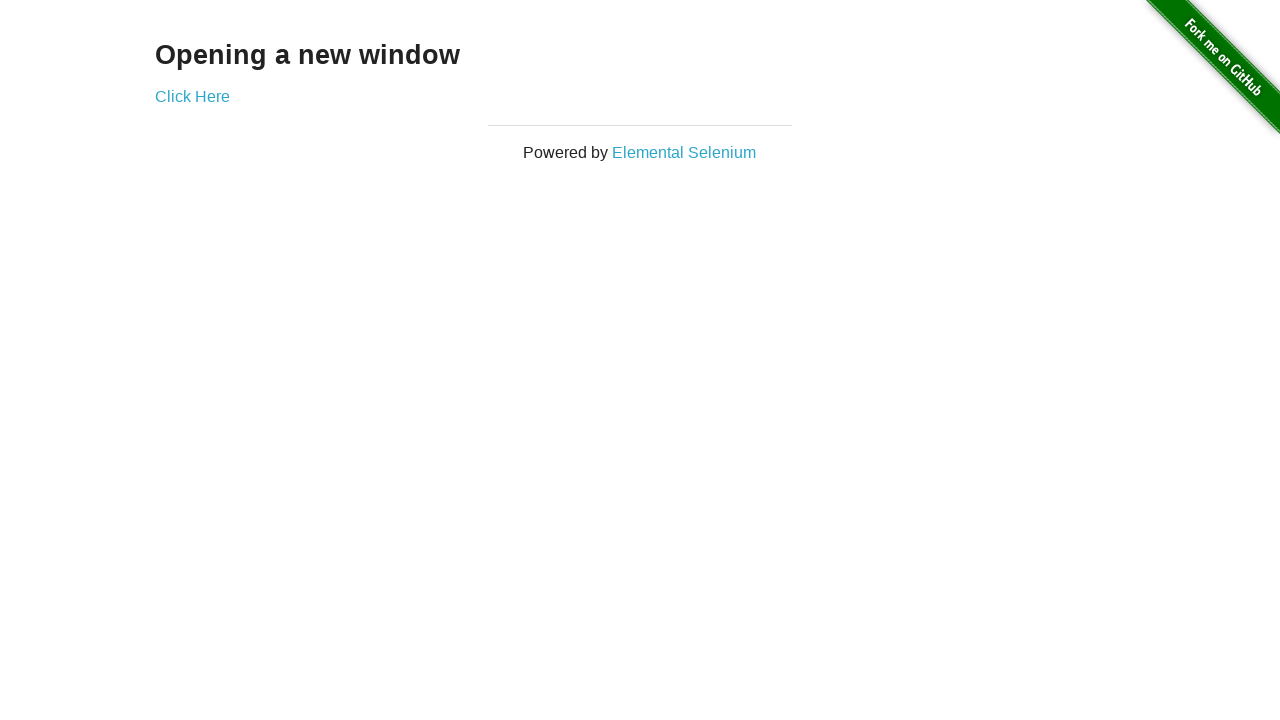

Clicked link to open a new window at (192, 96) on #content > div > a
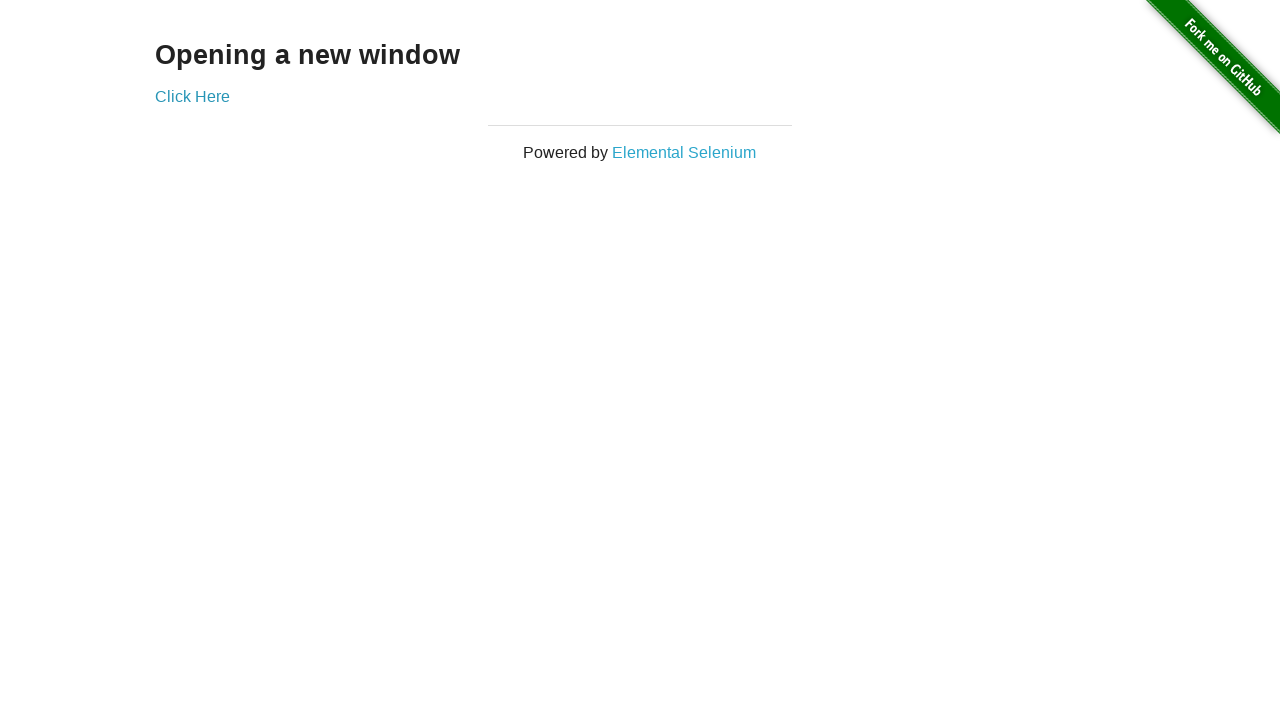

Waited for new window to open
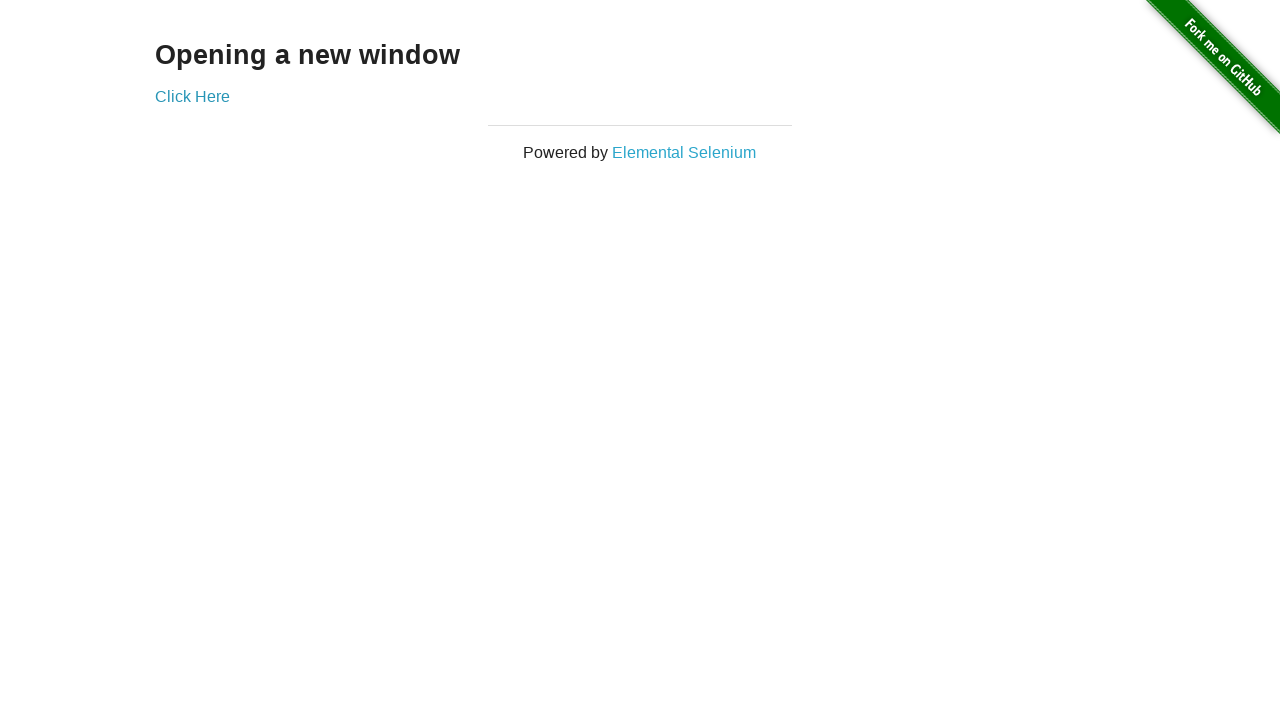

Retrieved all pages in context
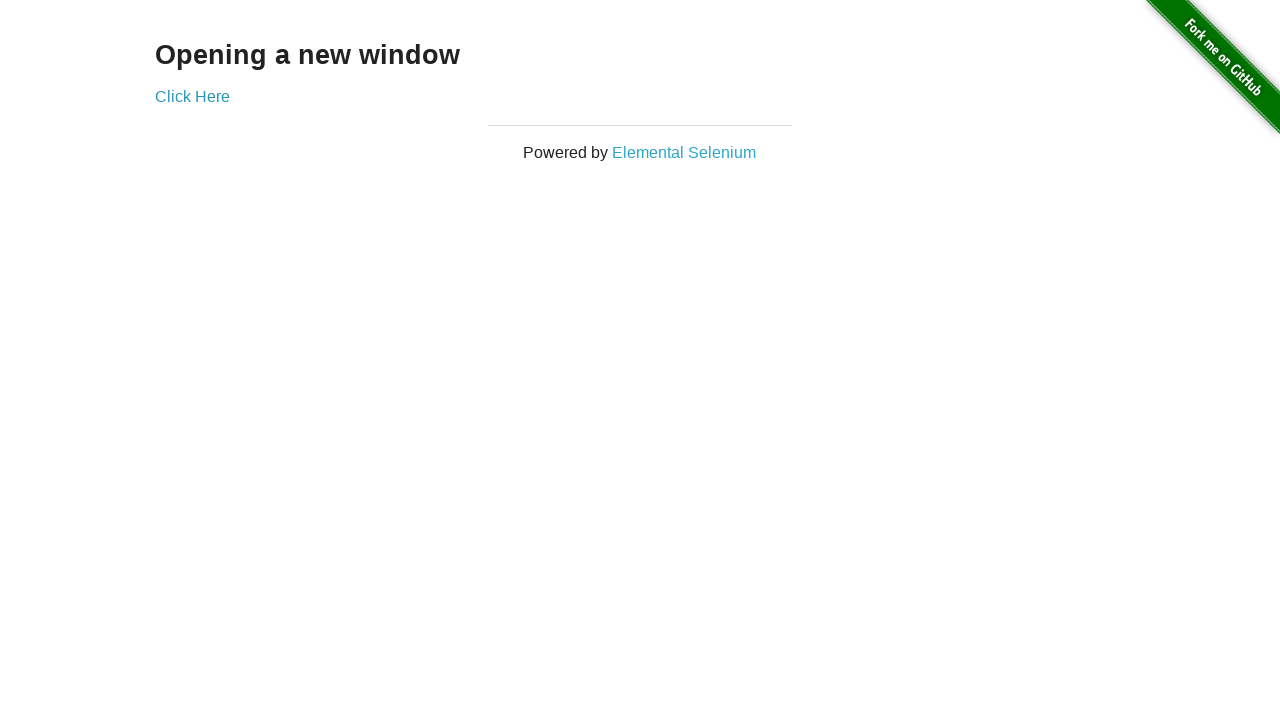

Closed the newly opened window
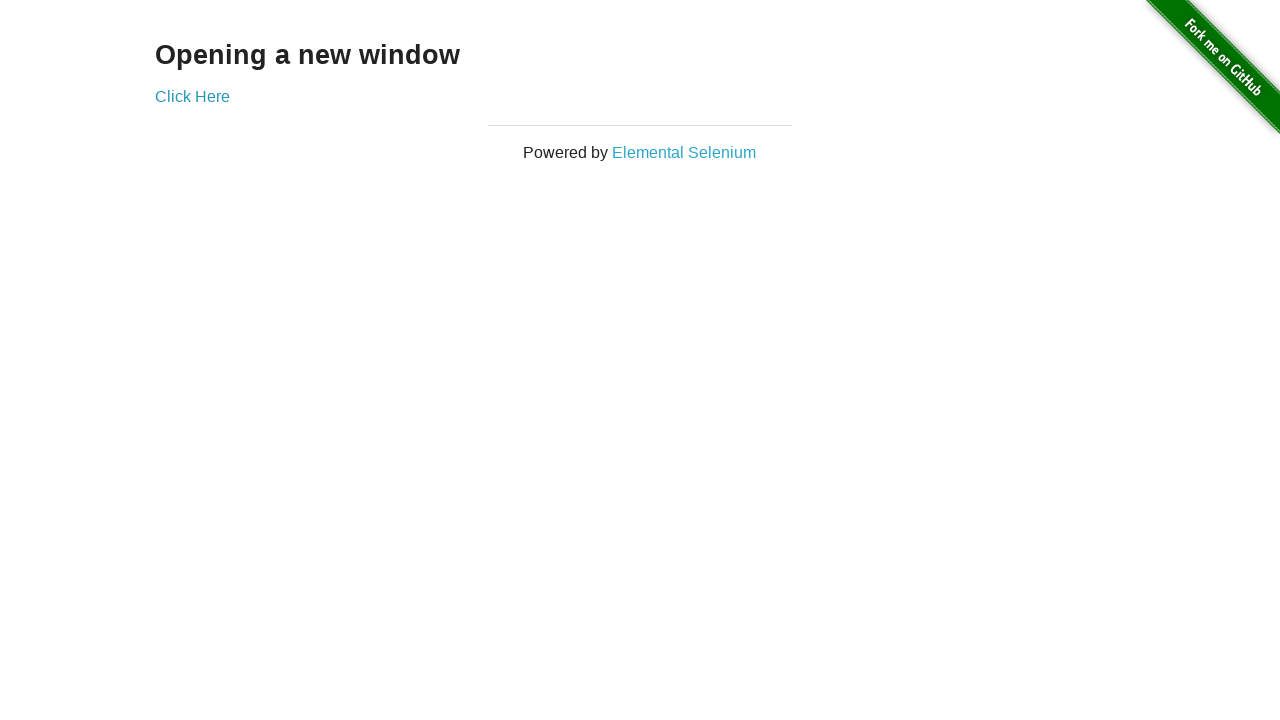

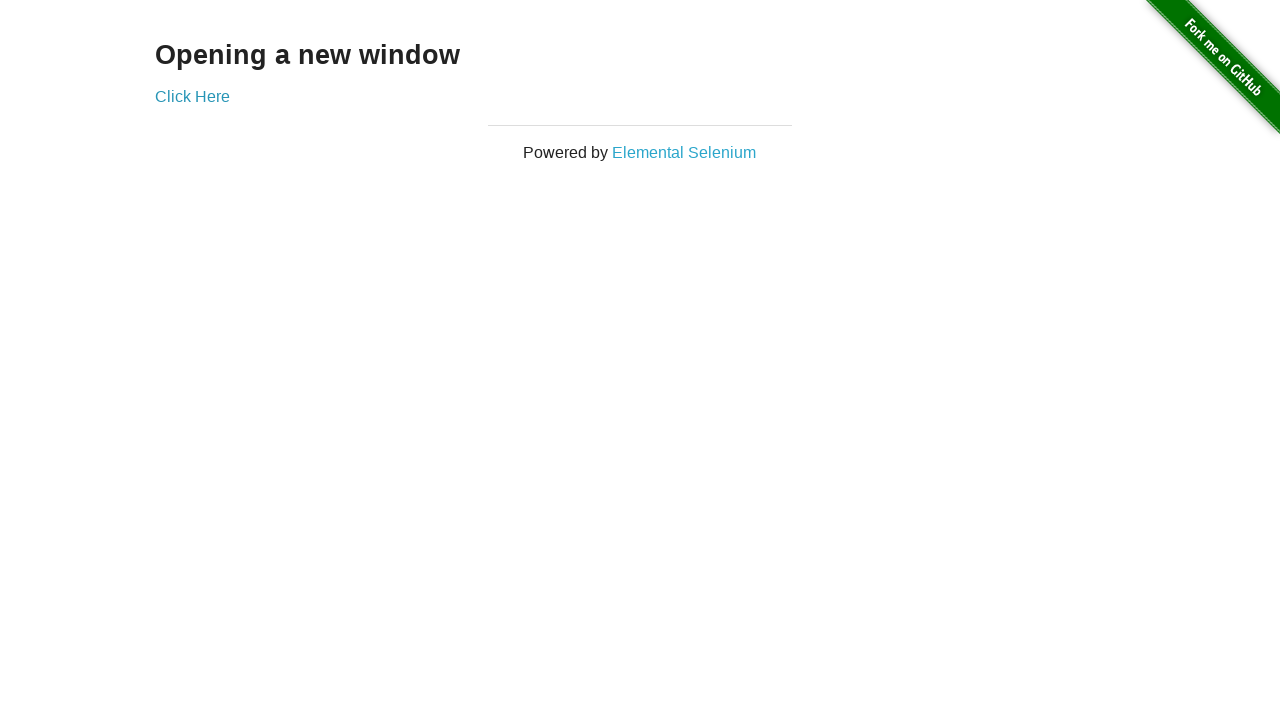